Tests checkbox functionality by checking a hobby checkbox on the practice form.

Starting URL: https://demoqa.com/automation-practice-form

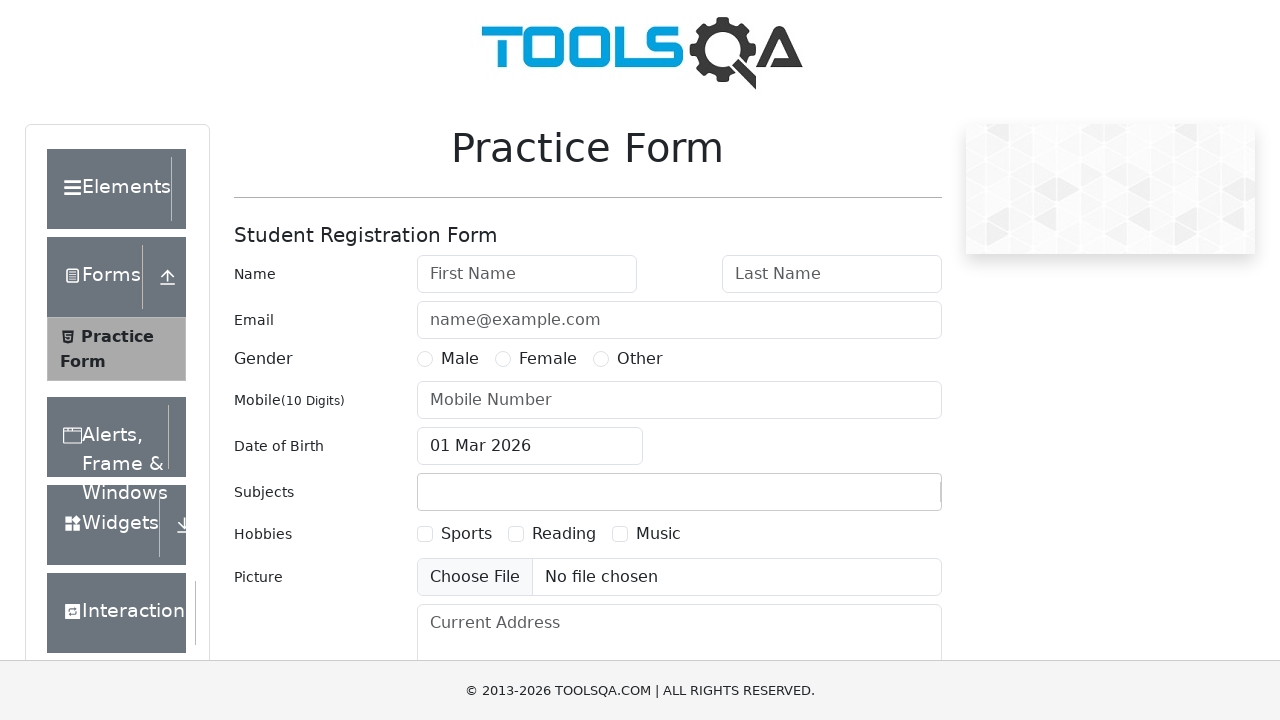

Checked the reading hobby checkbox at (564, 534) on label[for="hobbies-checkbox-2"]
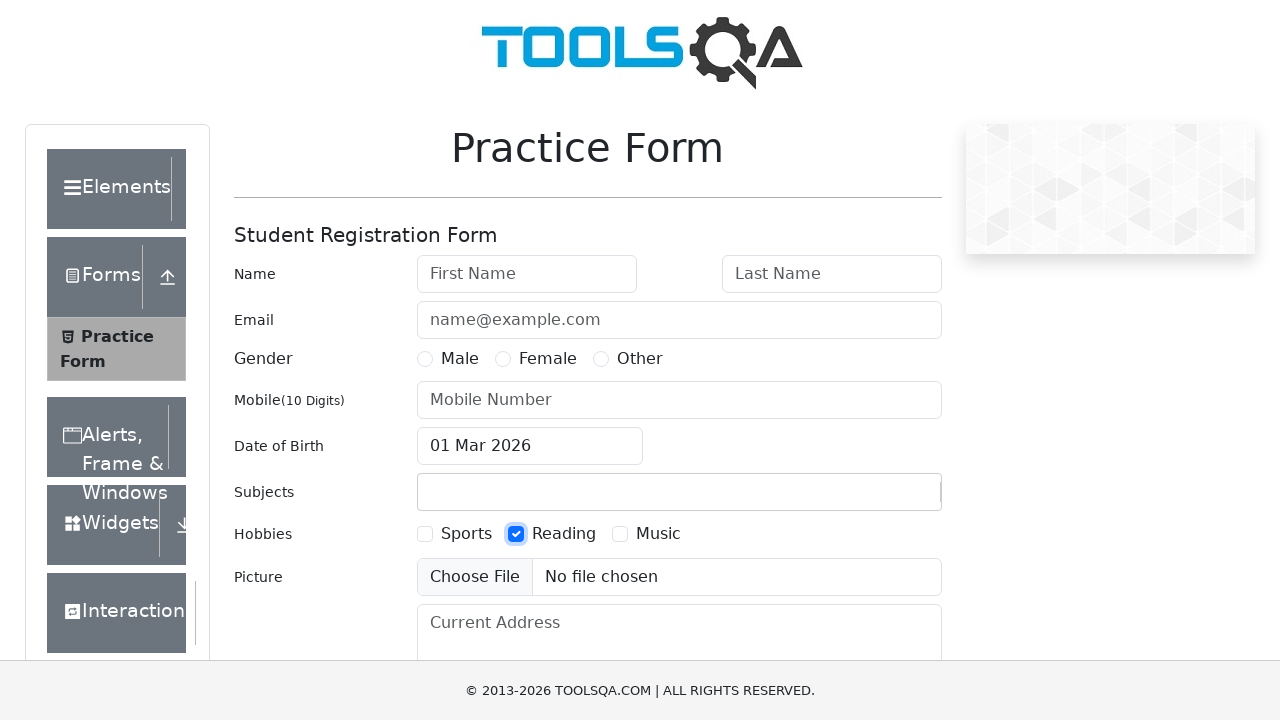

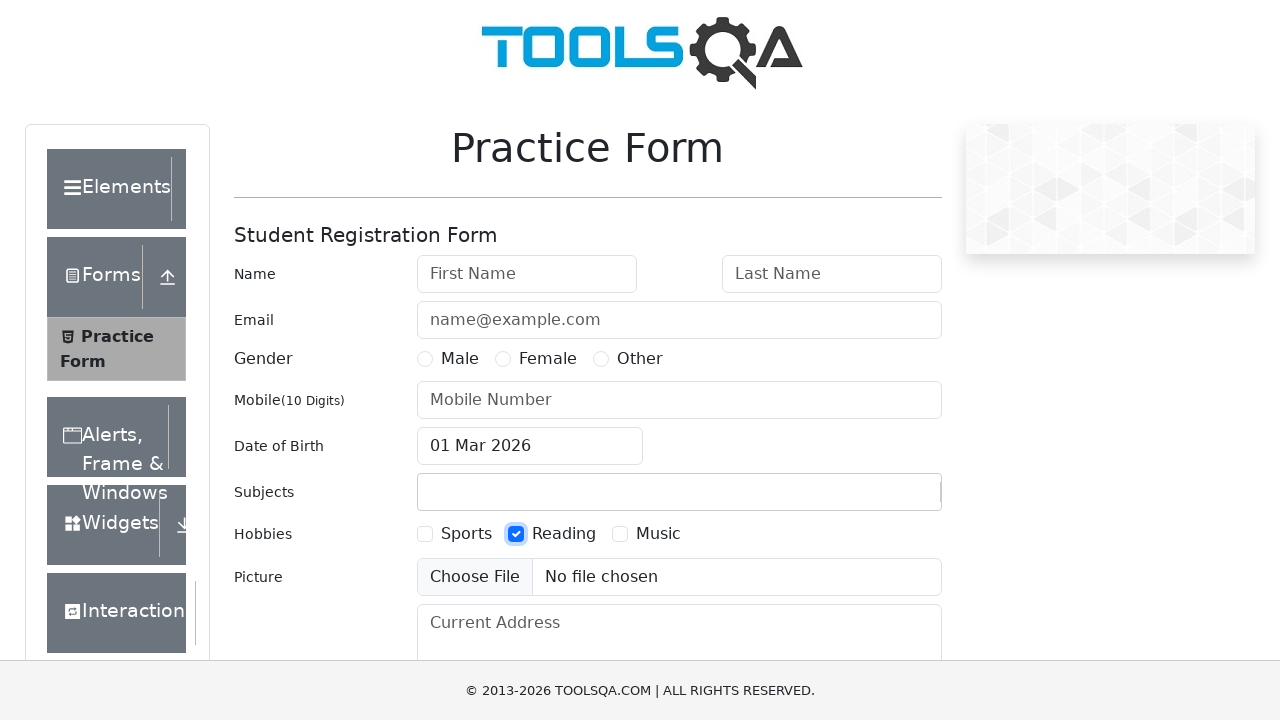